Fills out and submits a practice form with personal information including name, email, gender, phone, date of birth, hobbies, address, state and city

Starting URL: https://demoqa.com/automation-practice-form

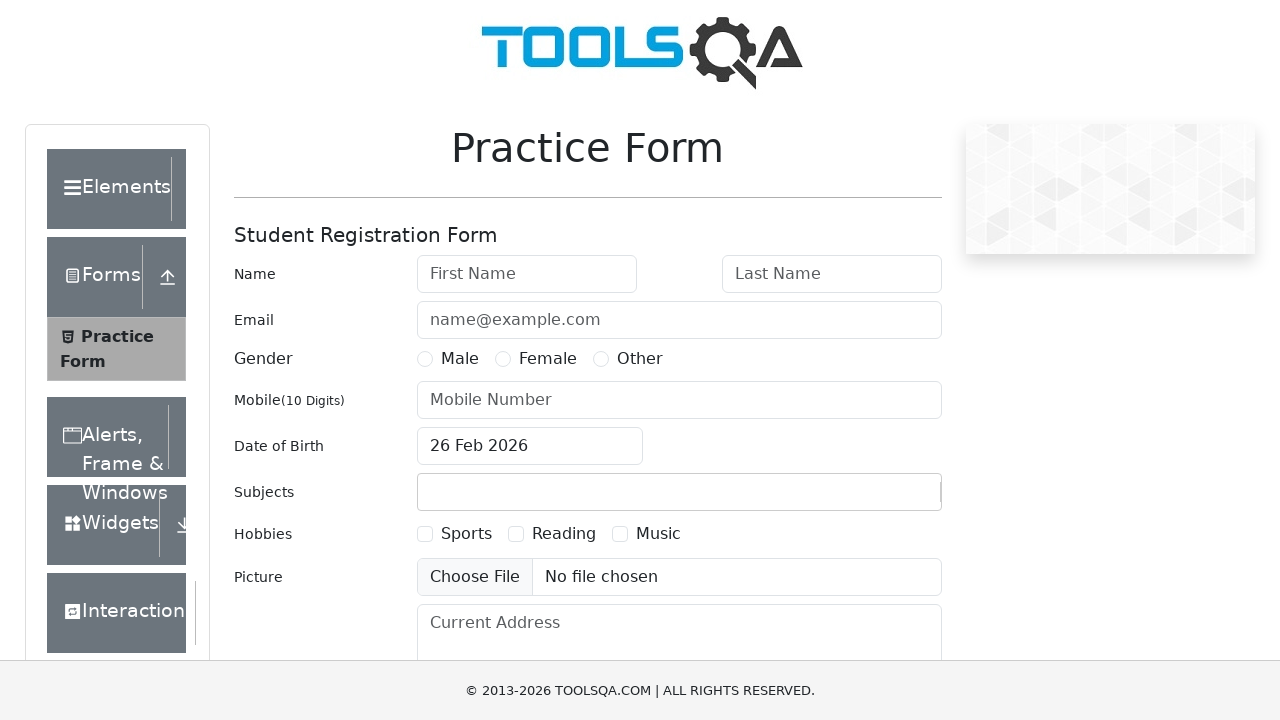

Filled first name field with 'Victoria' on #firstName
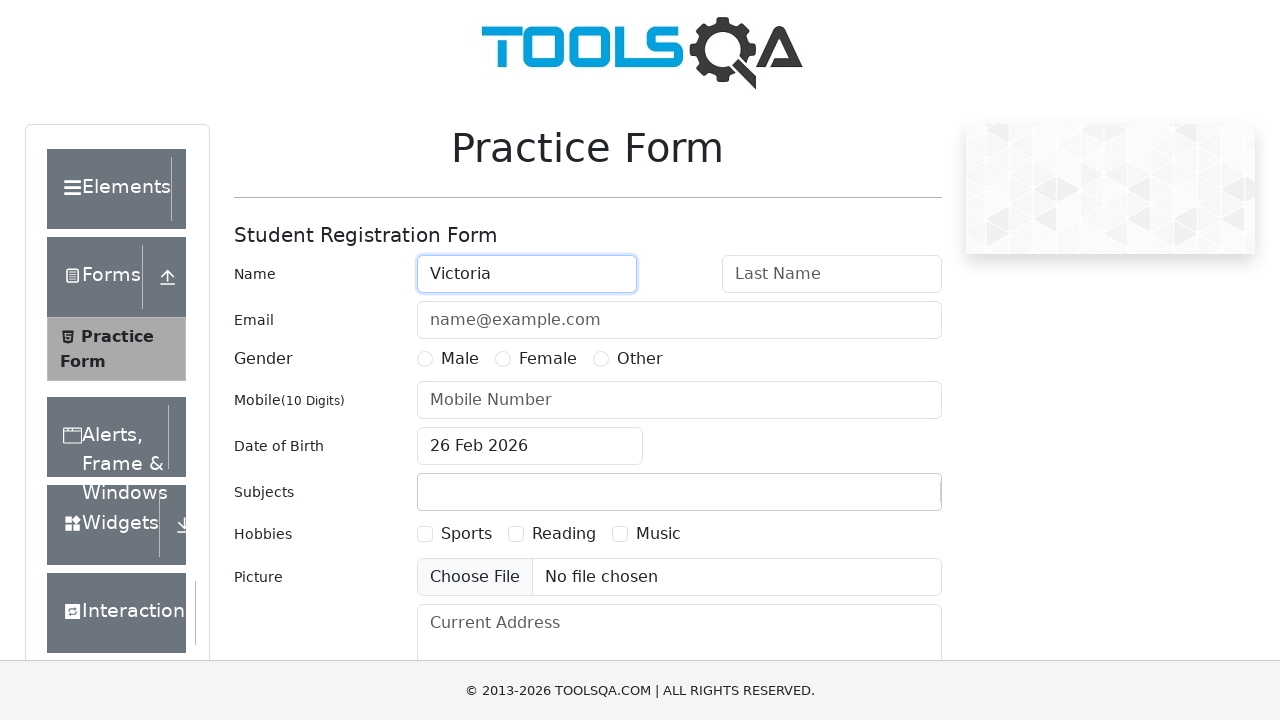

Filled last name field with 'Johnson' on #lastName
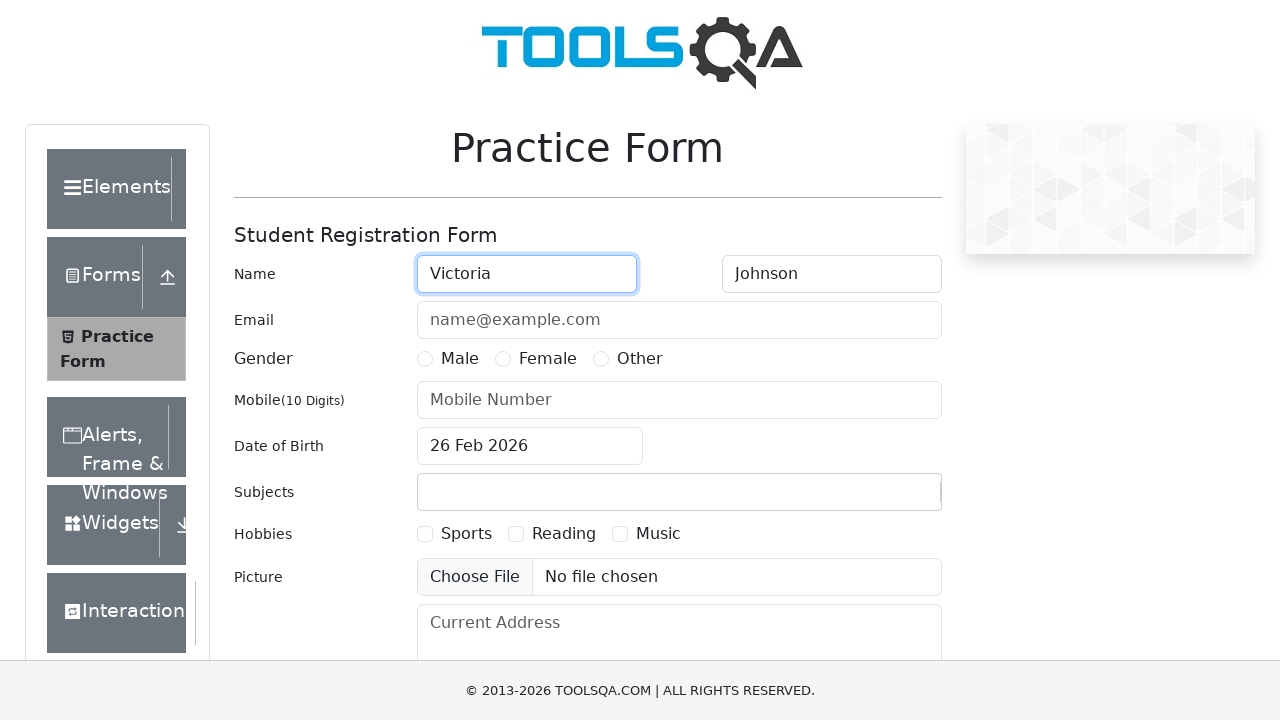

Filled email field with 'vjohnson.test@example.com' on #userEmail
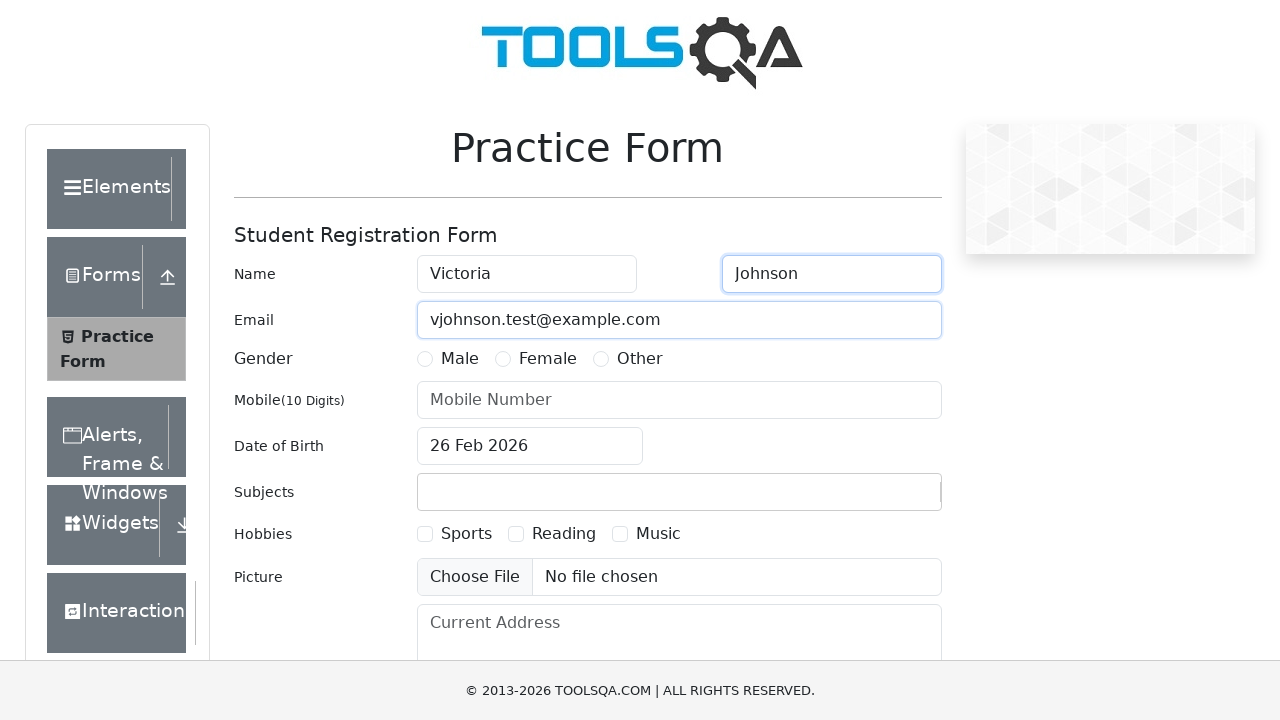

Selected gender radio button (Female) at (548, 359) on label[for='gender-radio-2']
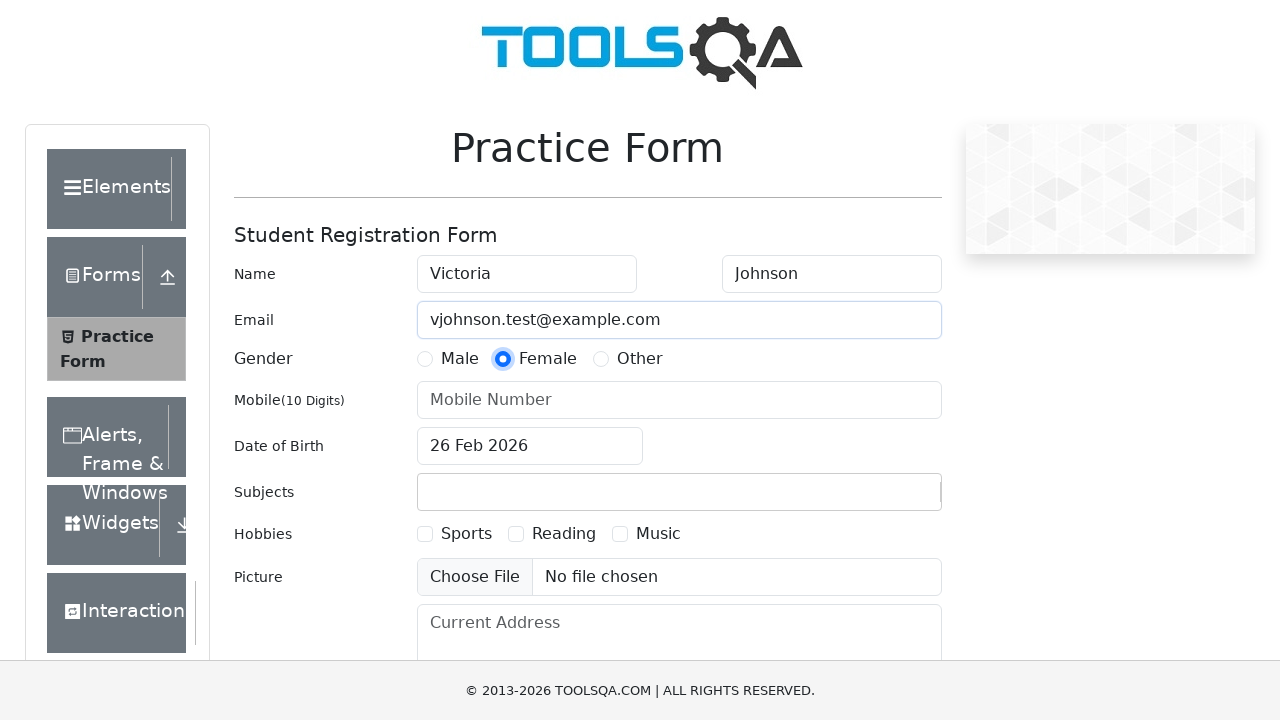

Filled phone number field with '5551234567' on #userNumber
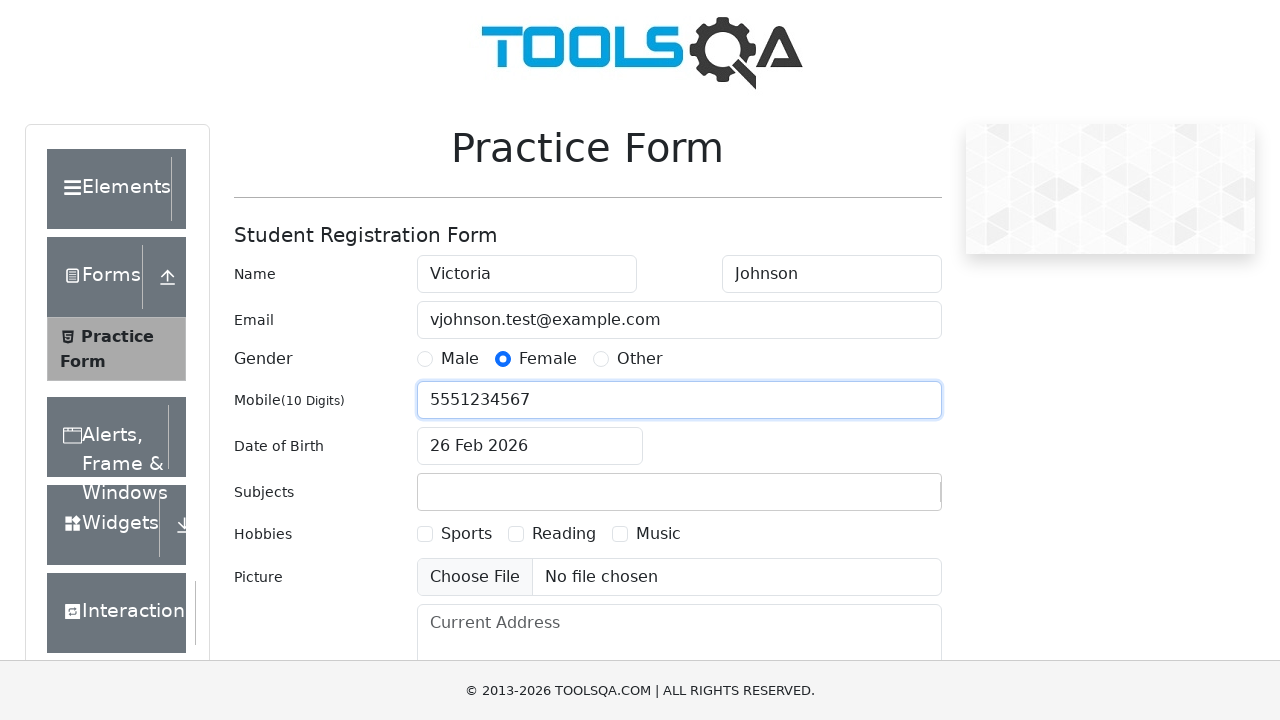

Set date of birth to '15.03.1998'
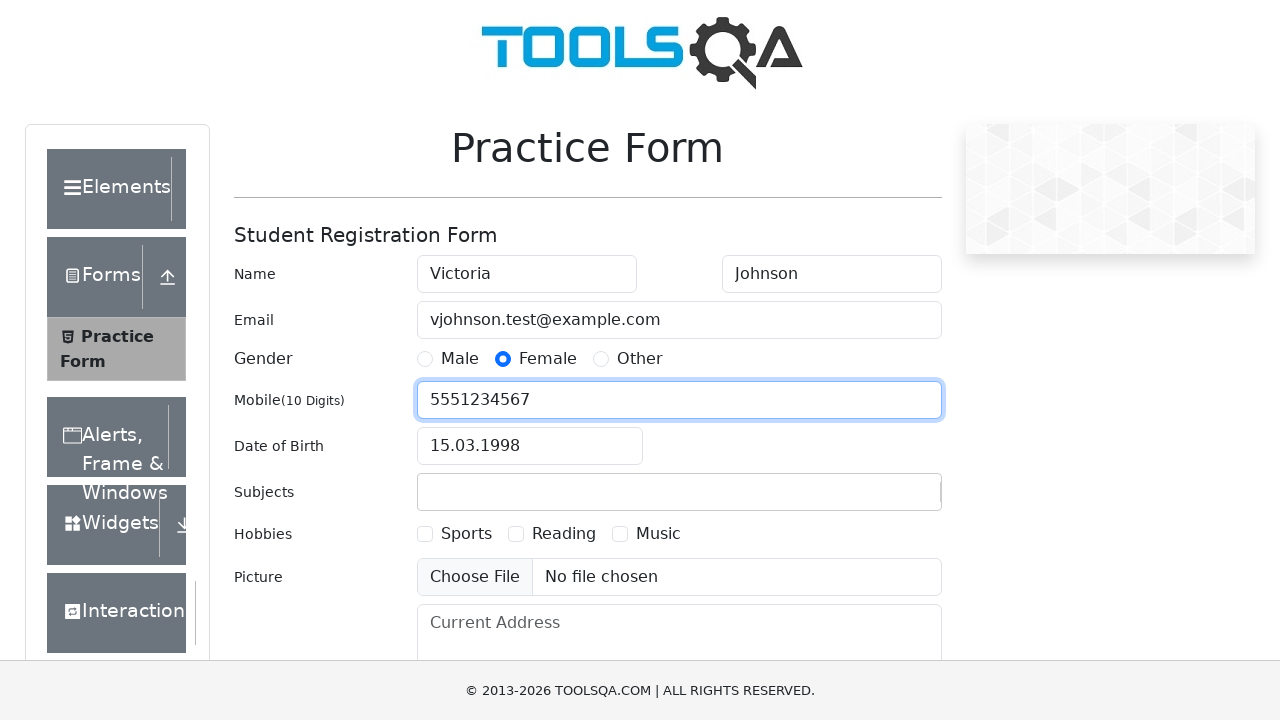

Selected hobby checkbox (Music) at (658, 534) on label[for='hobbies-checkbox-3']
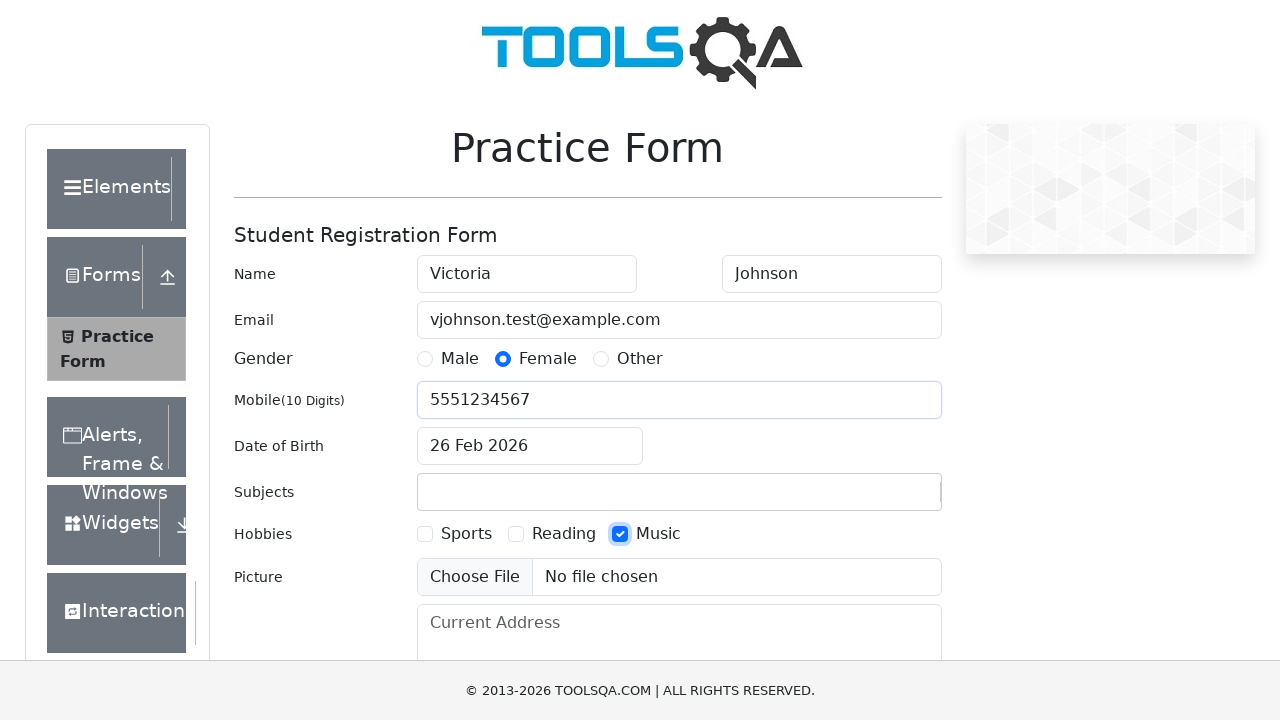

Filled current address with '123 Main Street, Anytown' on #currentAddress
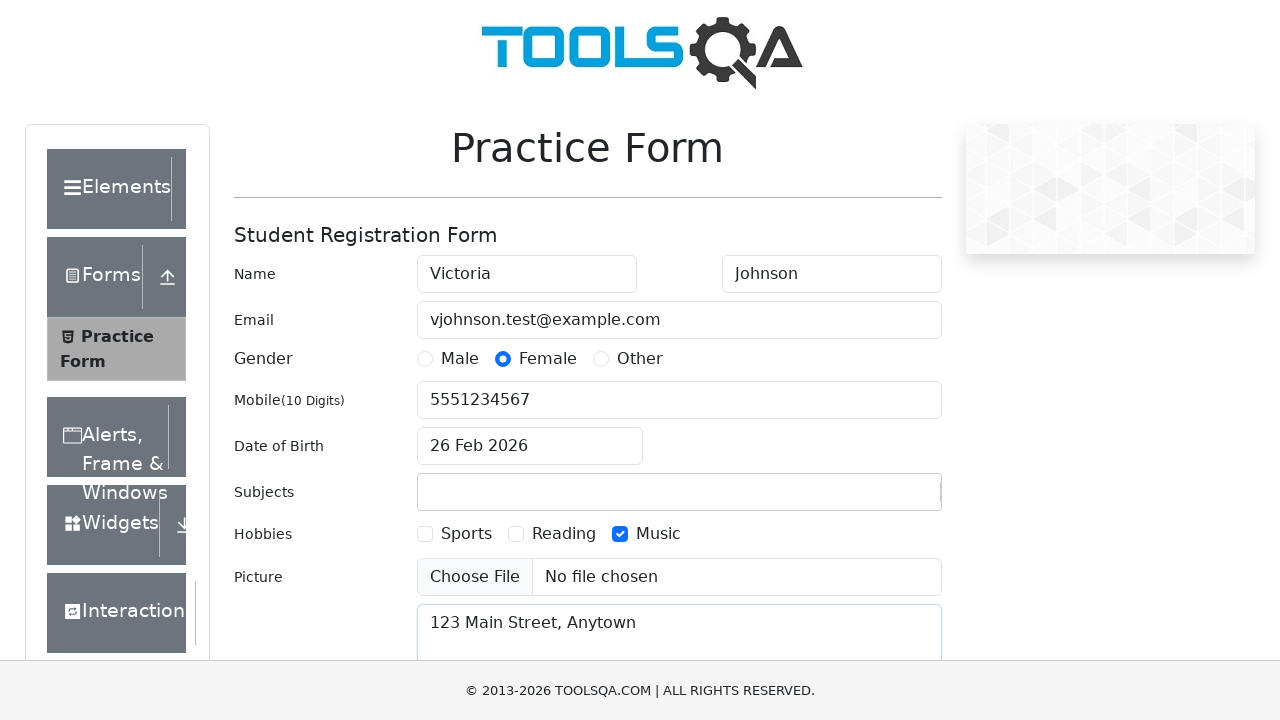

Filled state dropdown with 'NCR' on #react-select-3-input
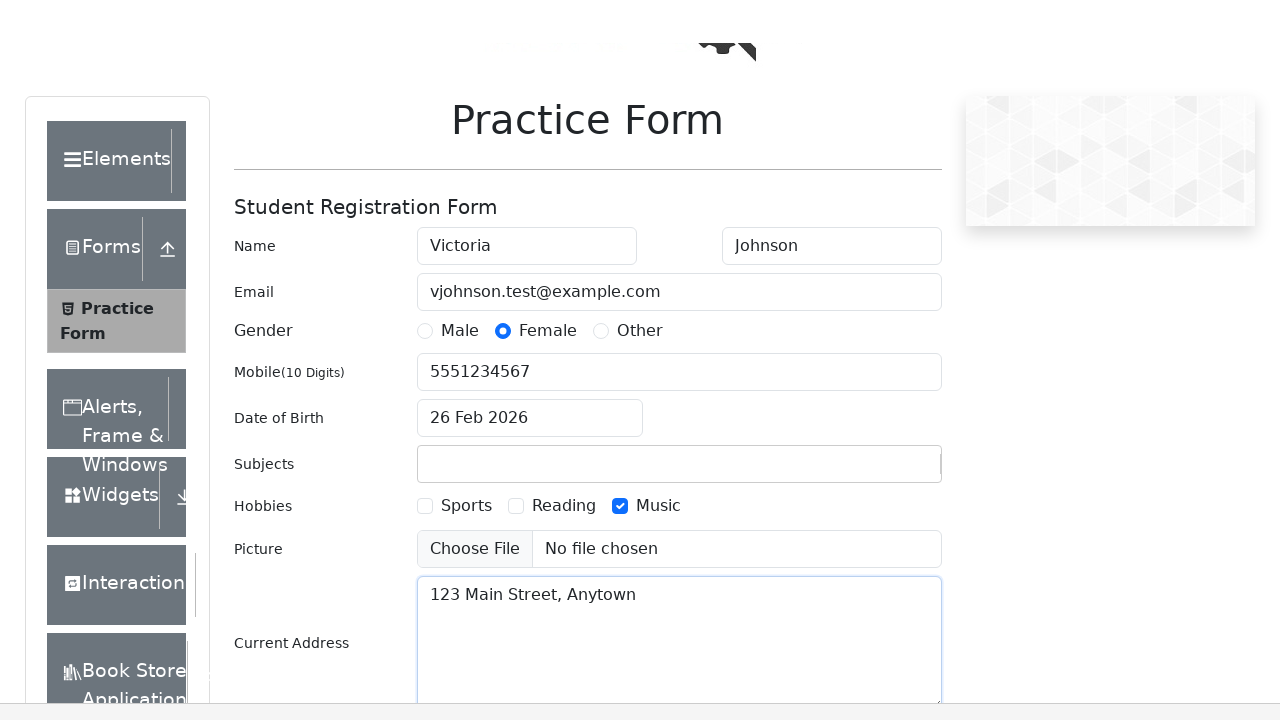

Pressed Enter to confirm state selection on #react-select-3-input
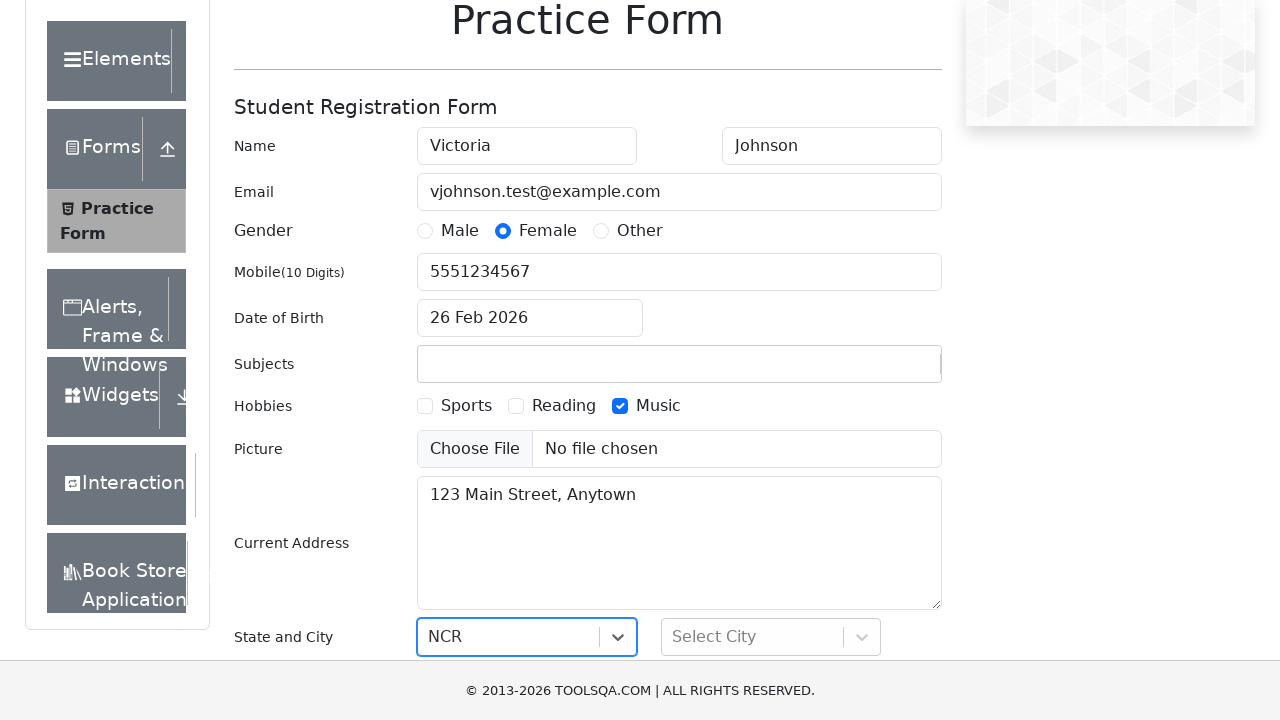

Filled city dropdown with 'Delhi' on #react-select-4-input
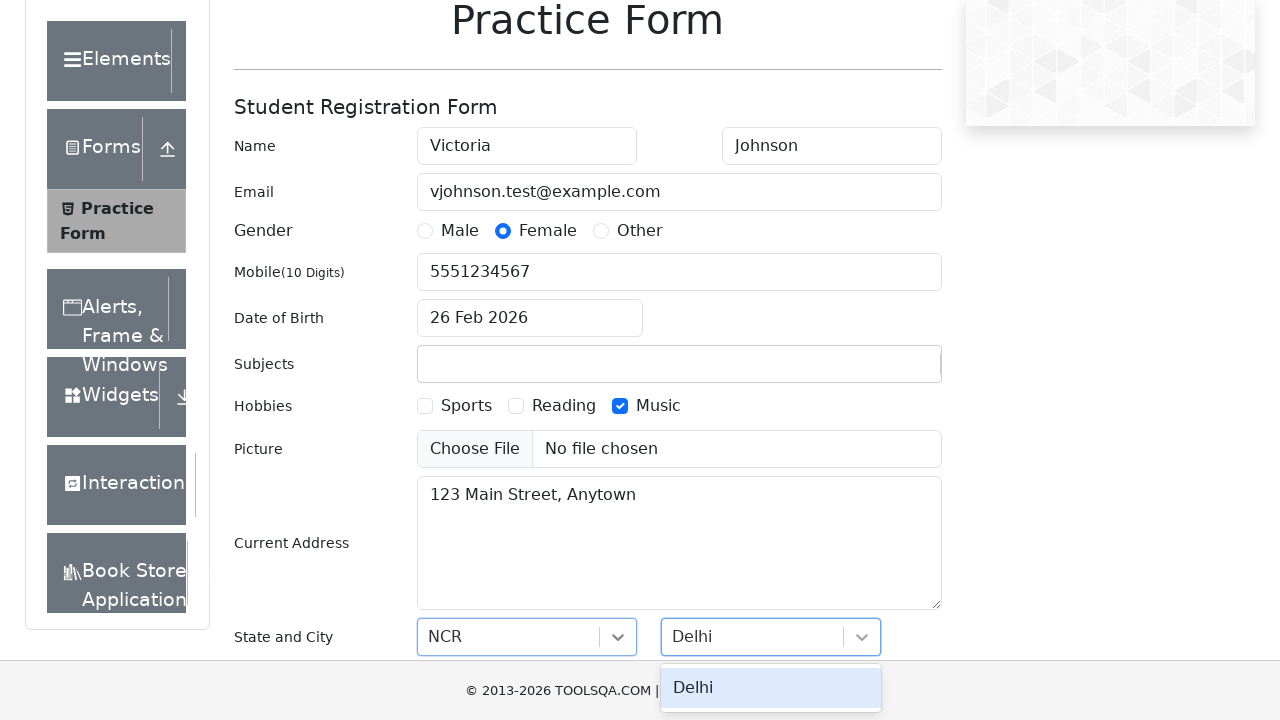

Pressed Enter to confirm city selection on #react-select-4-input
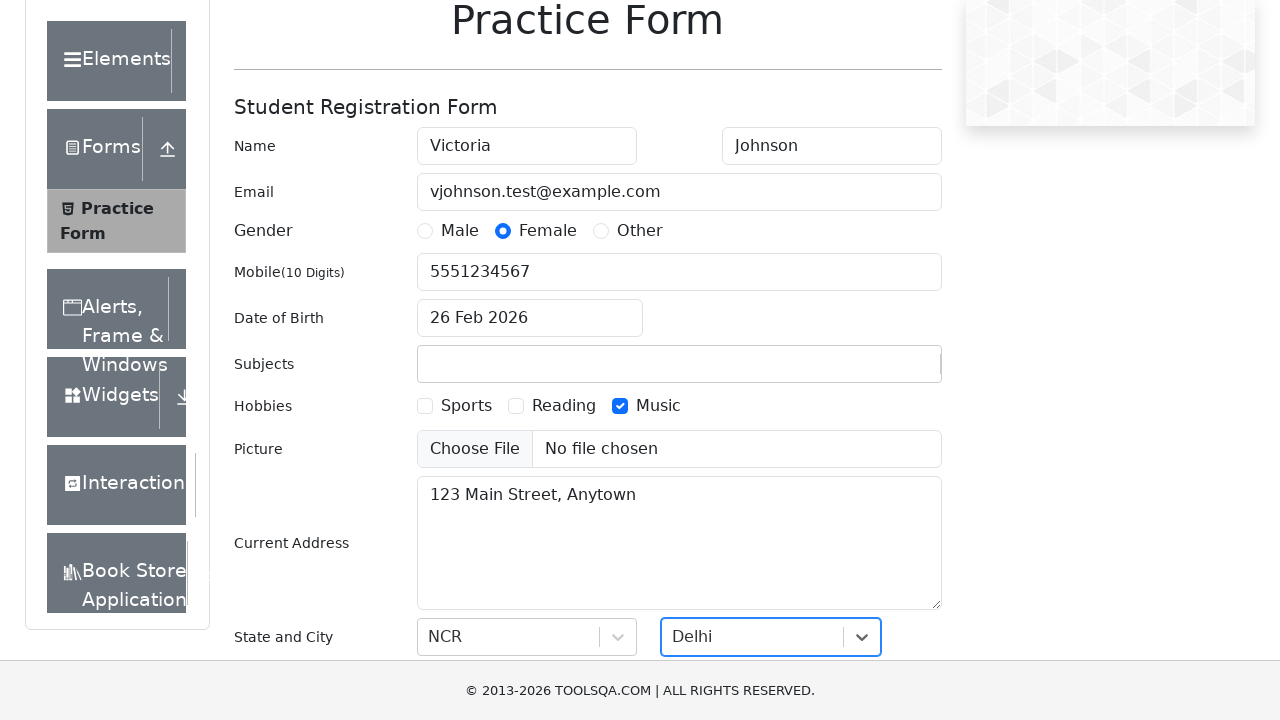

Clicked submit button to submit the practice form at (885, 499) on #submit
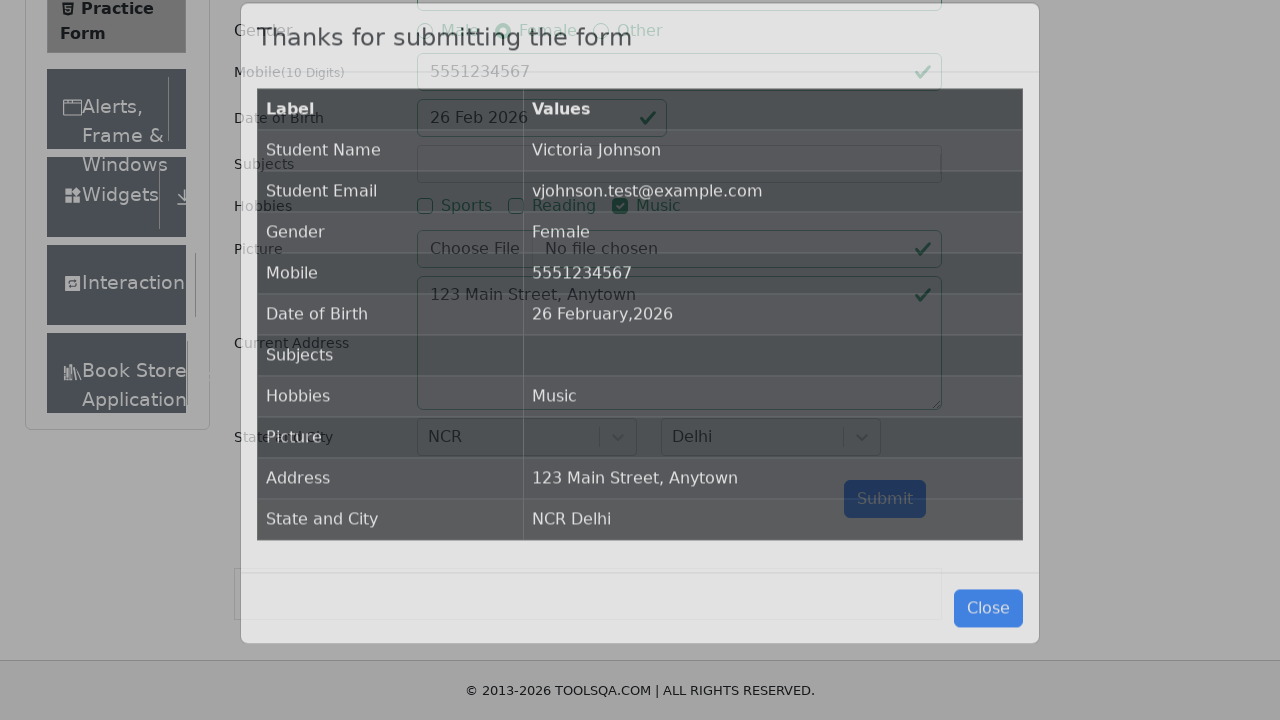

Confirmation modal appeared after form submission
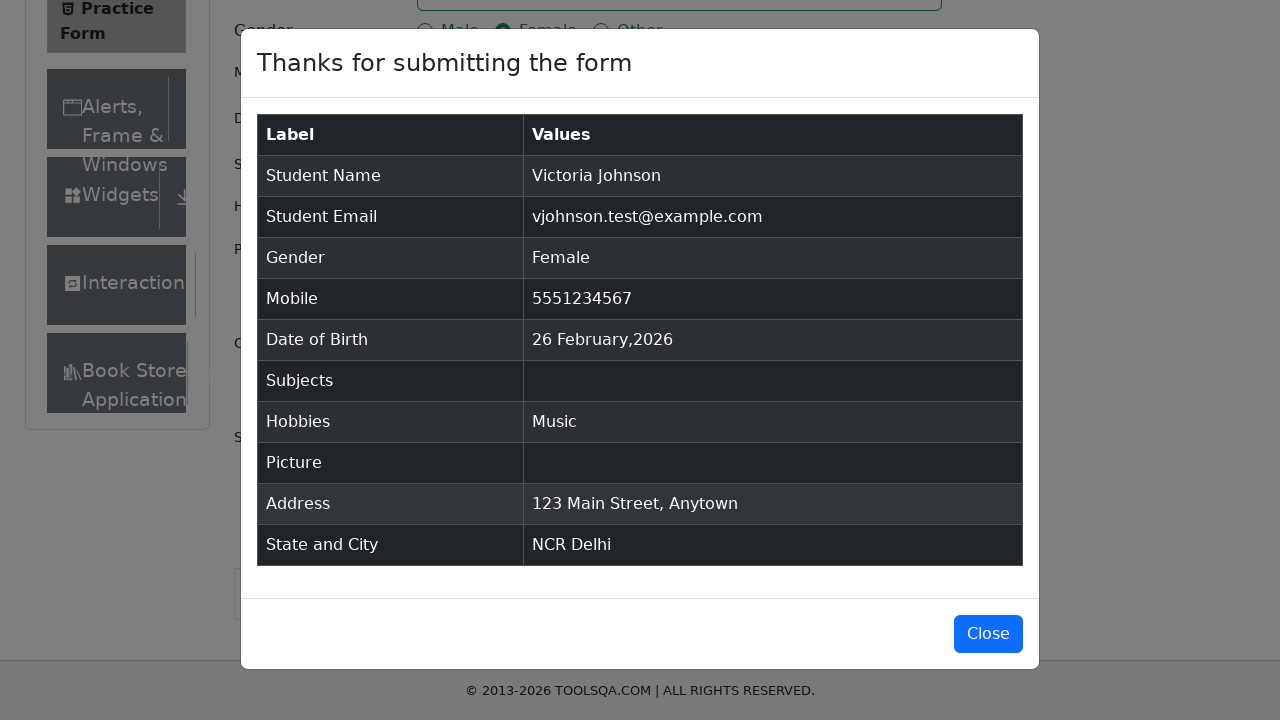

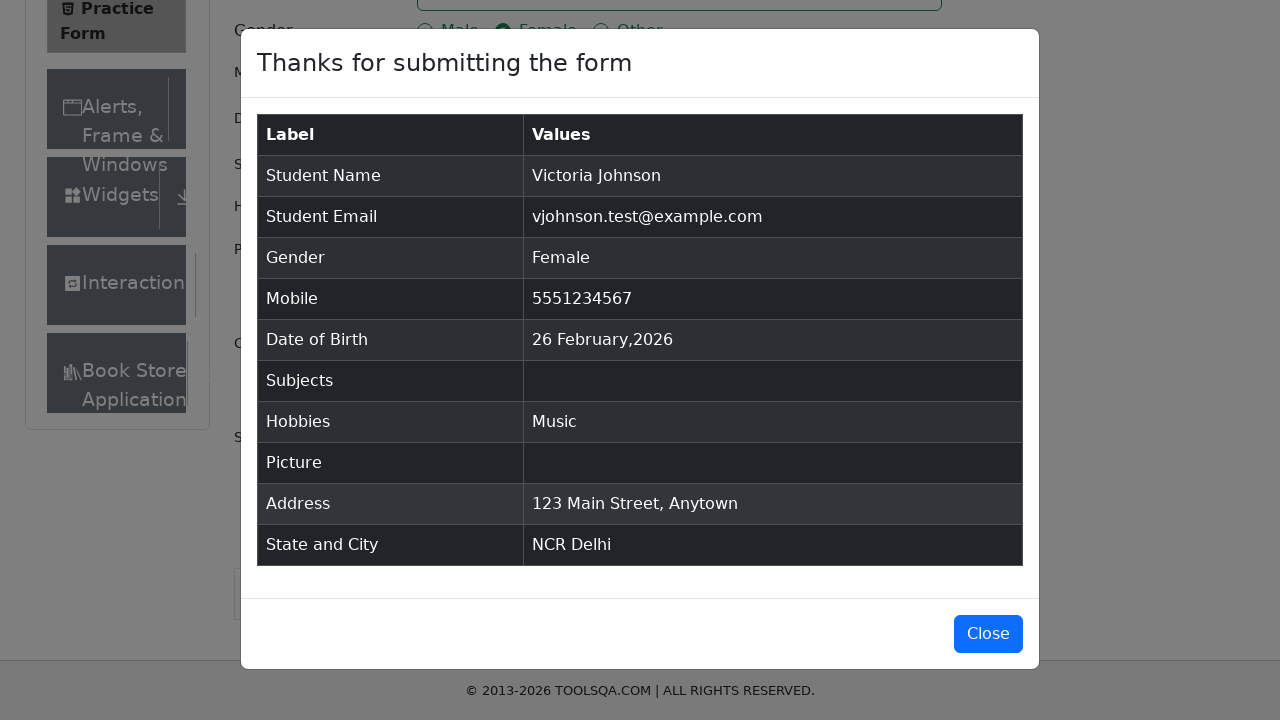